Tests prompt alert by entering text into the prompt dialog and accepting it

Starting URL: https://demoqa.com/alerts

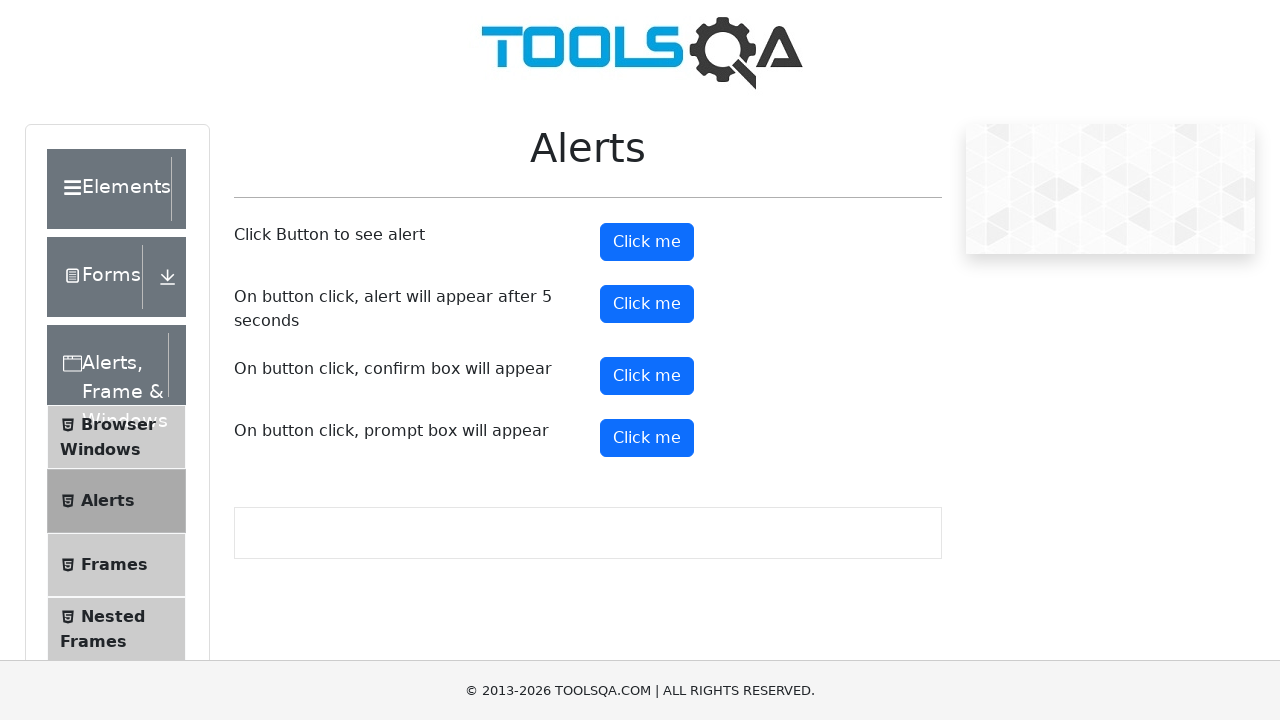

Set up dialog handler to accept prompt with text 'Irina'
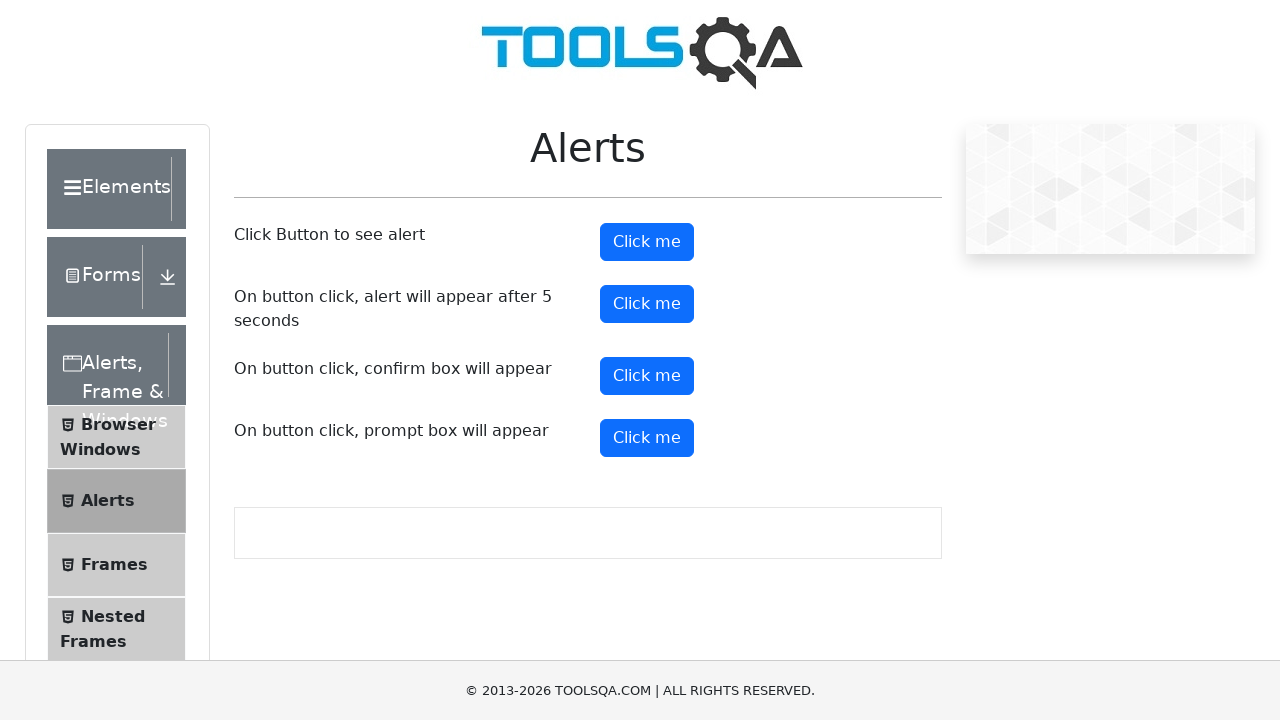

Scrolled to prompt button element
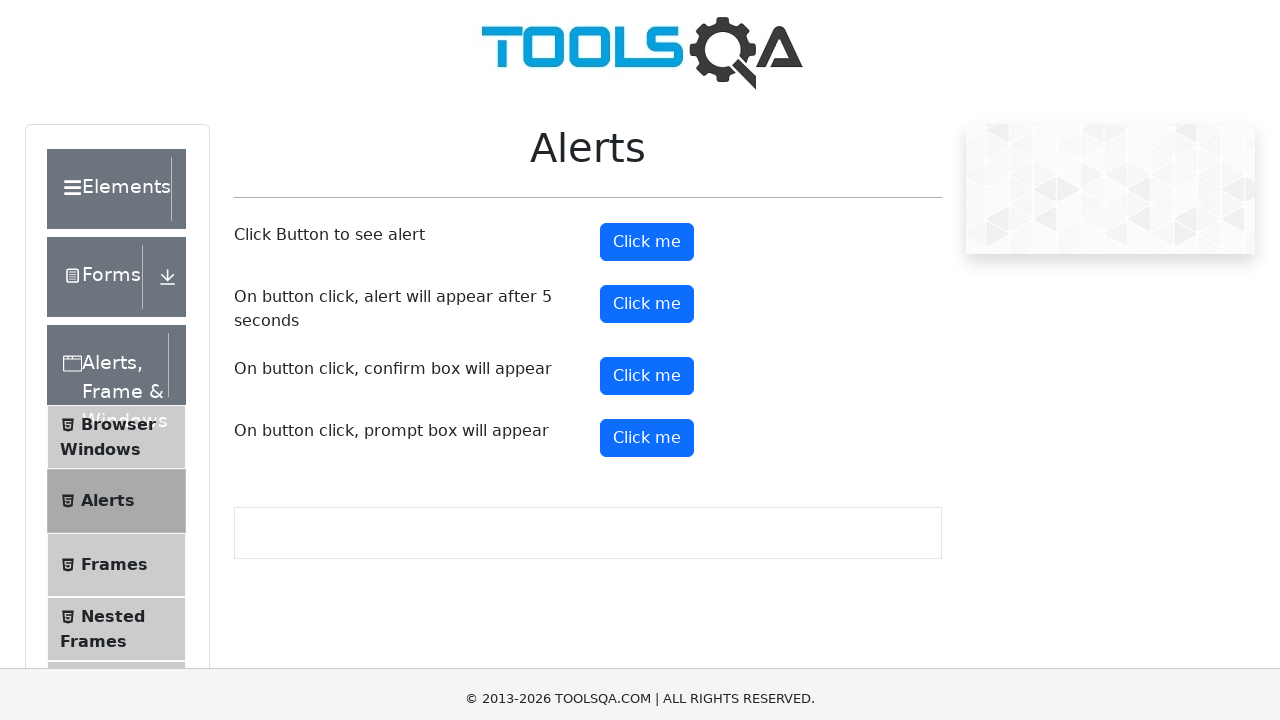

Clicked prompt button to trigger alert dialog at (647, 44) on #promtButton
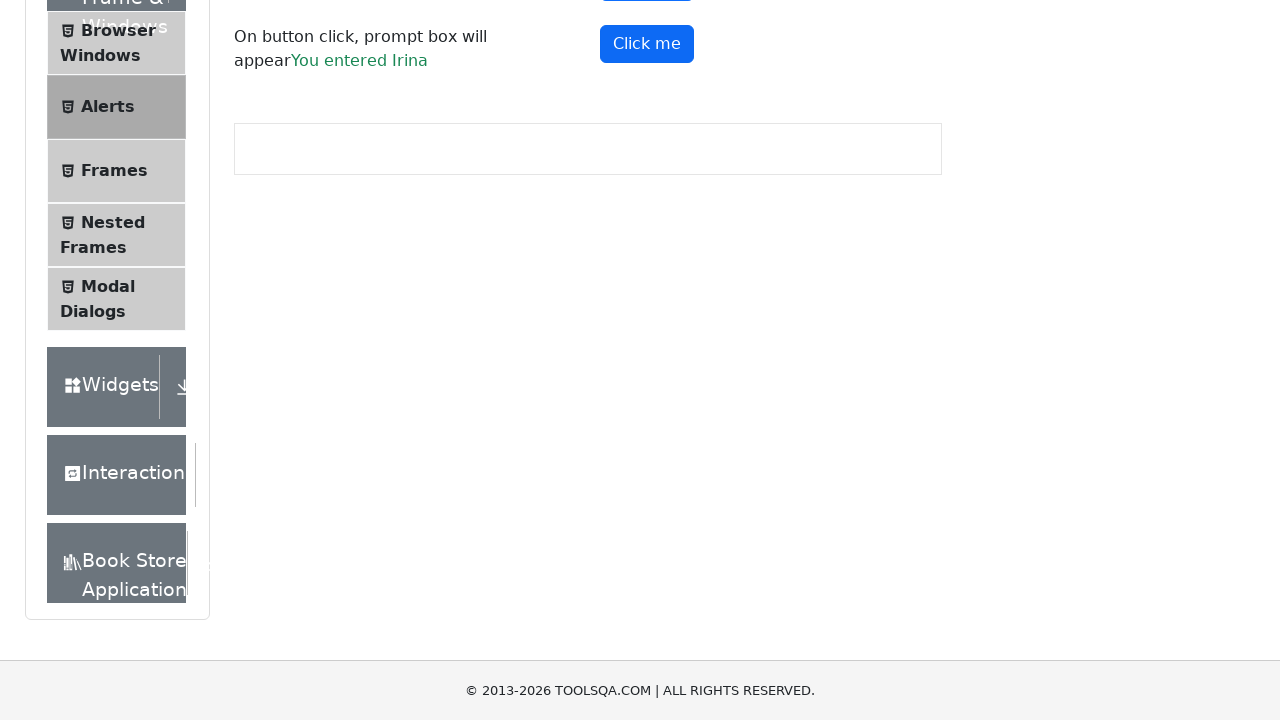

Prompt result element appeared on page
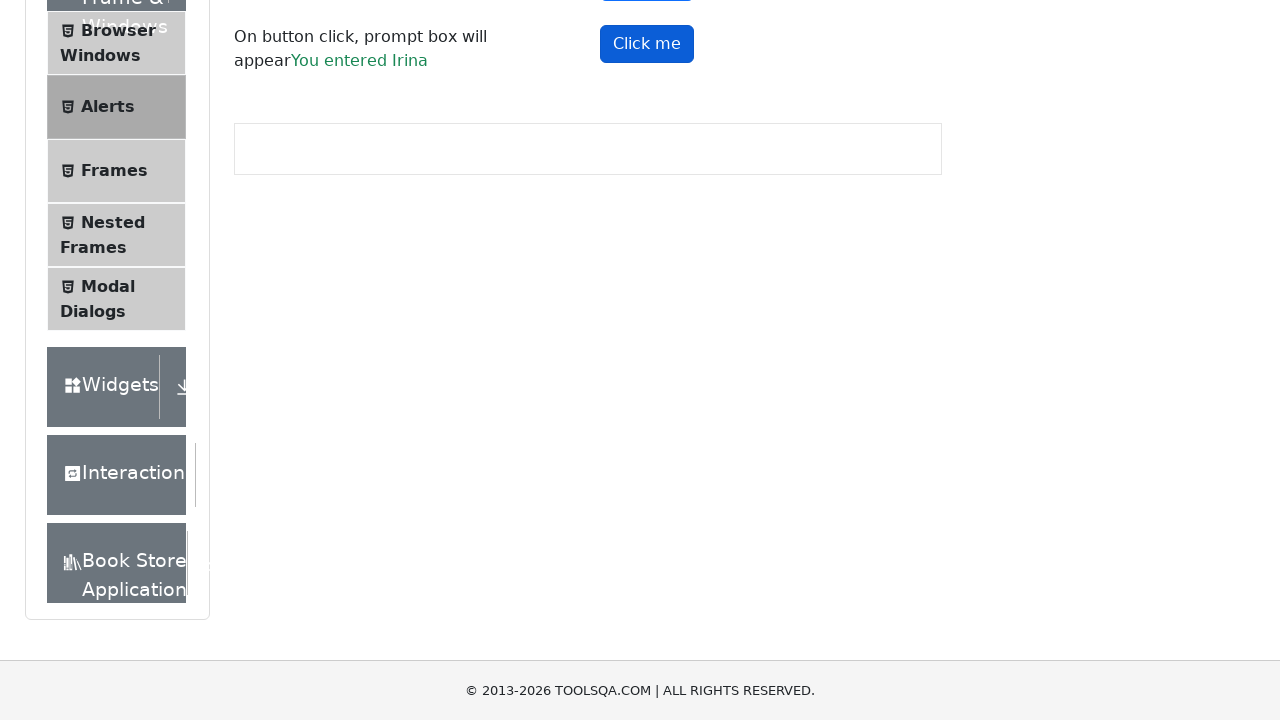

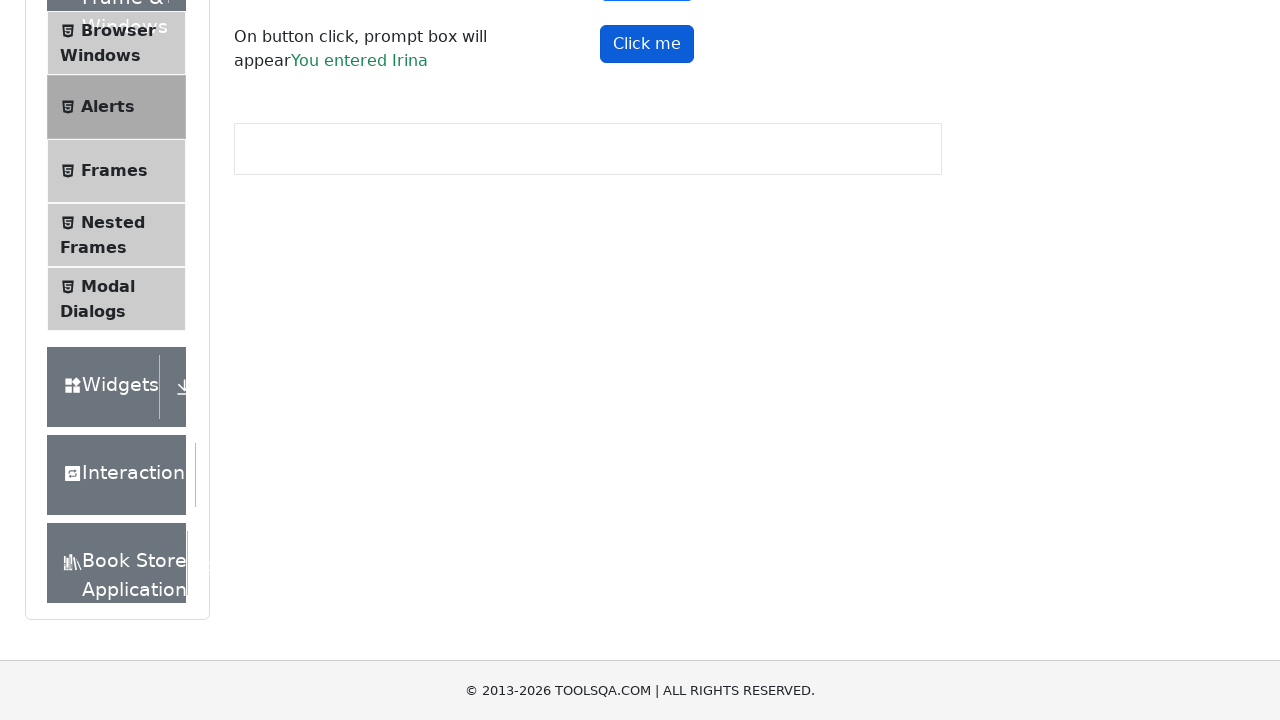